Tests registration with invalid email format shows an error

Starting URL: https://www.sharelane.com/cgi-bin/register.py

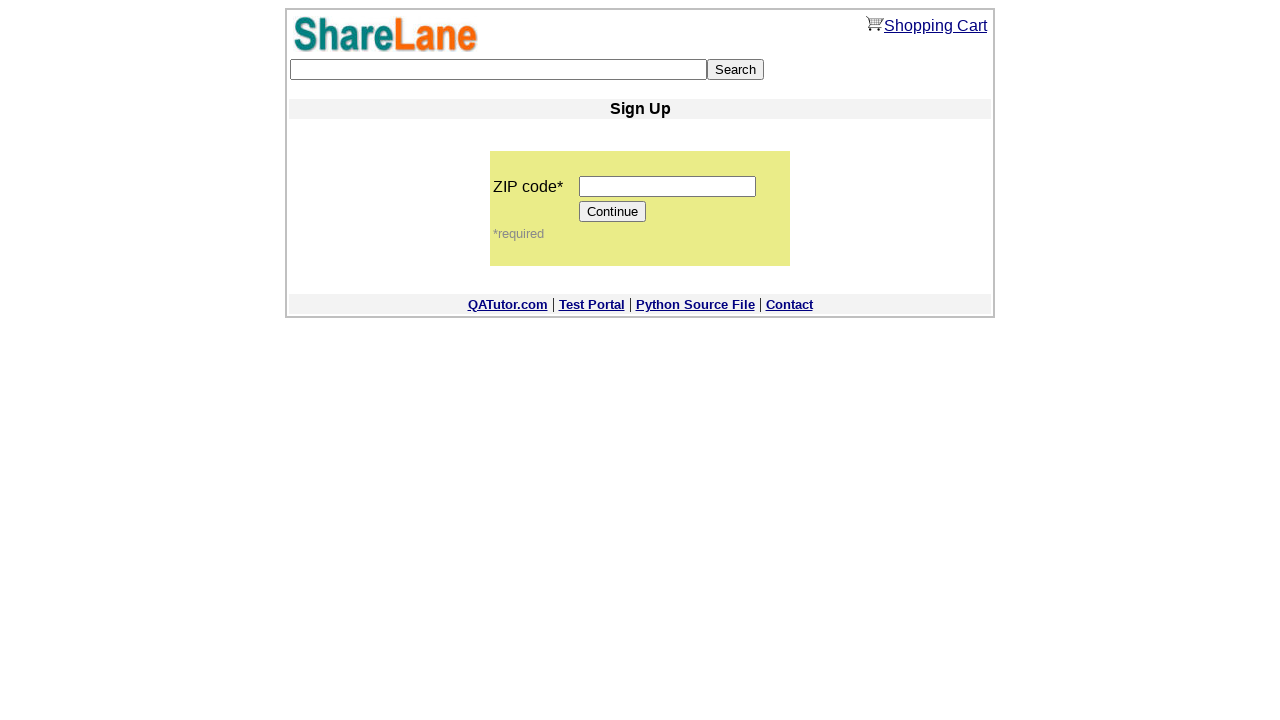

Filled ZIP code field with '12345' on input[name='zip_code']
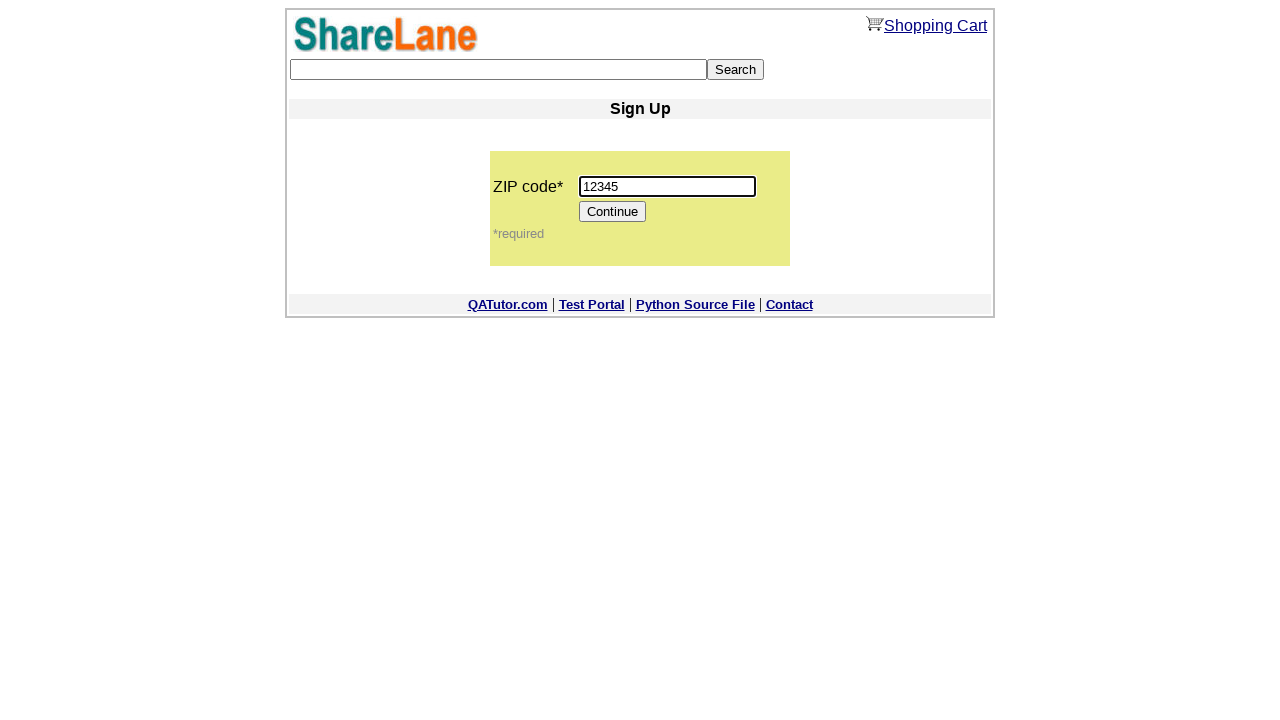

Clicked Continue button to proceed to registration form at (613, 212) on [value='Continue']
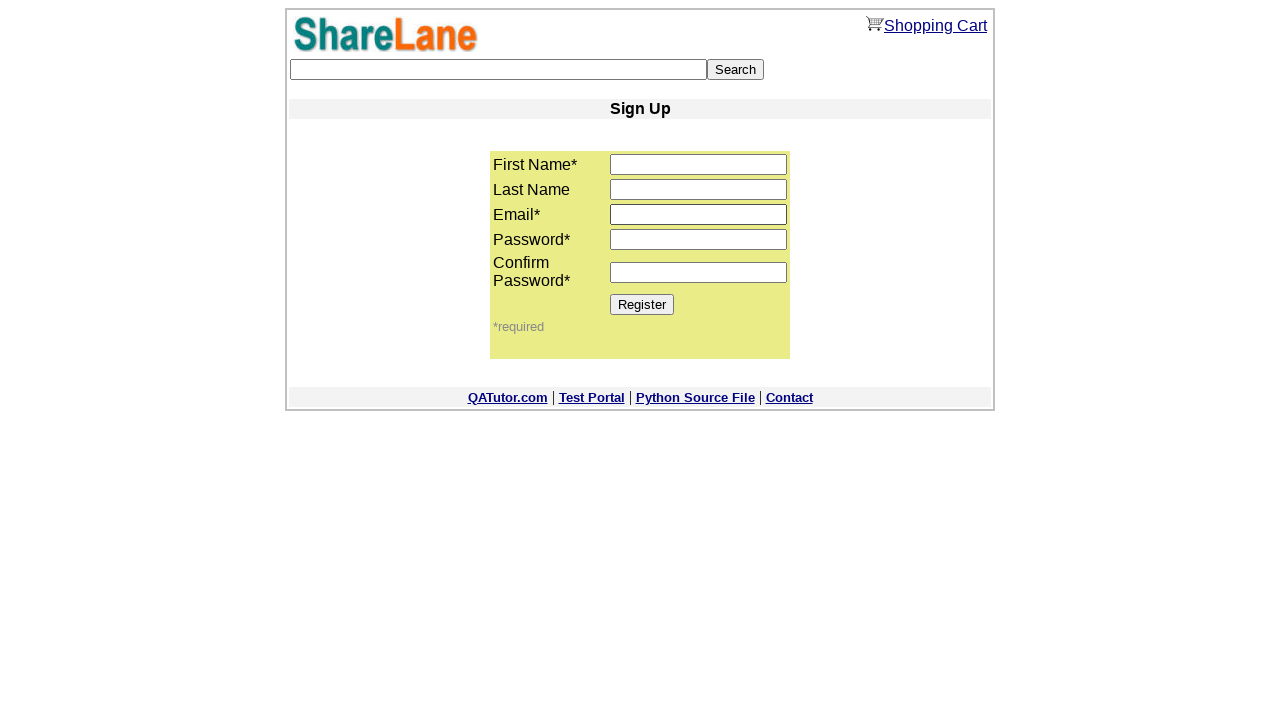

Registration form loaded and Register button is visible
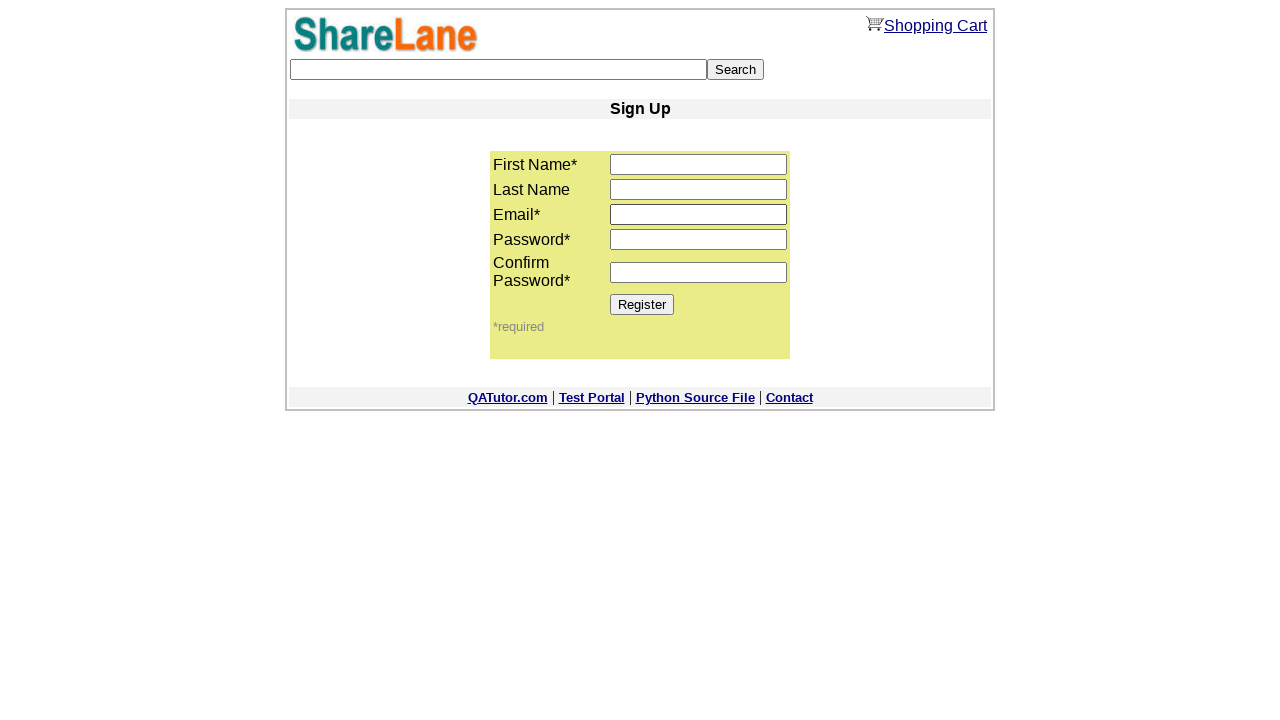

Filled first name field with 'TestfirstName' on input[name='first_name']
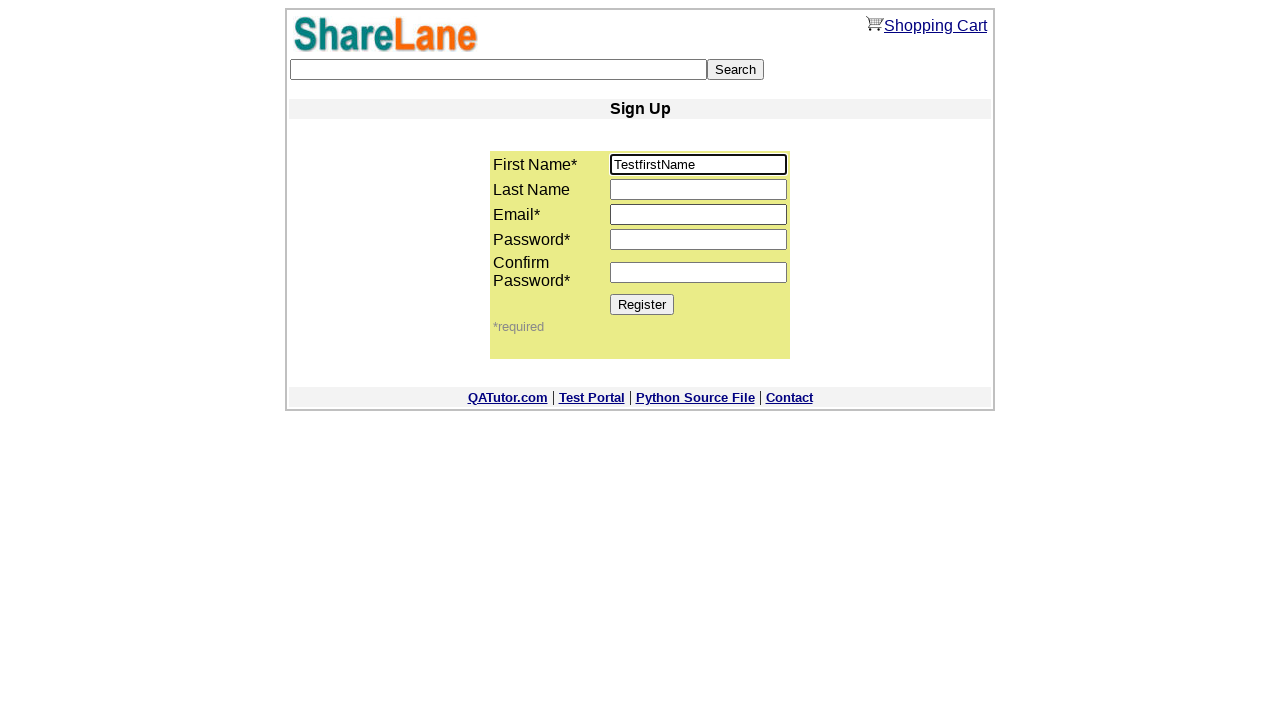

Filled last name field with empty string on input[name='last_name']
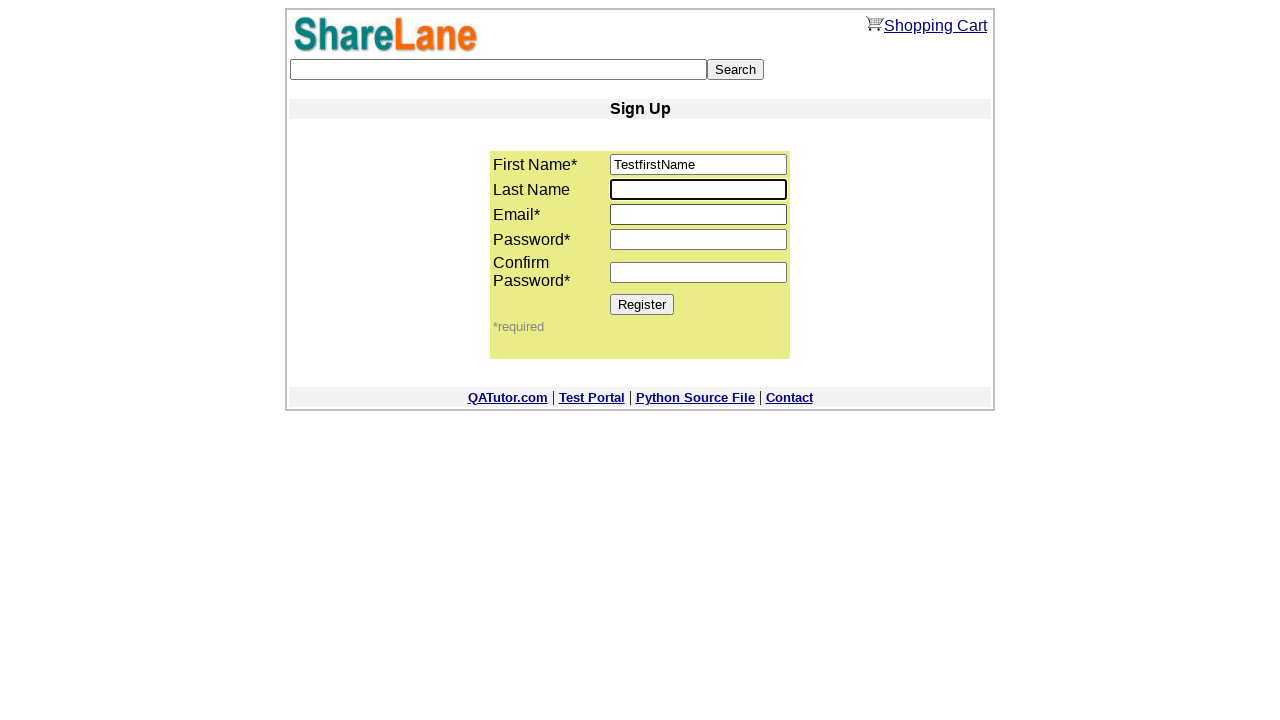

Filled email field with invalid email 'dsdsdsa' on input[name='email']
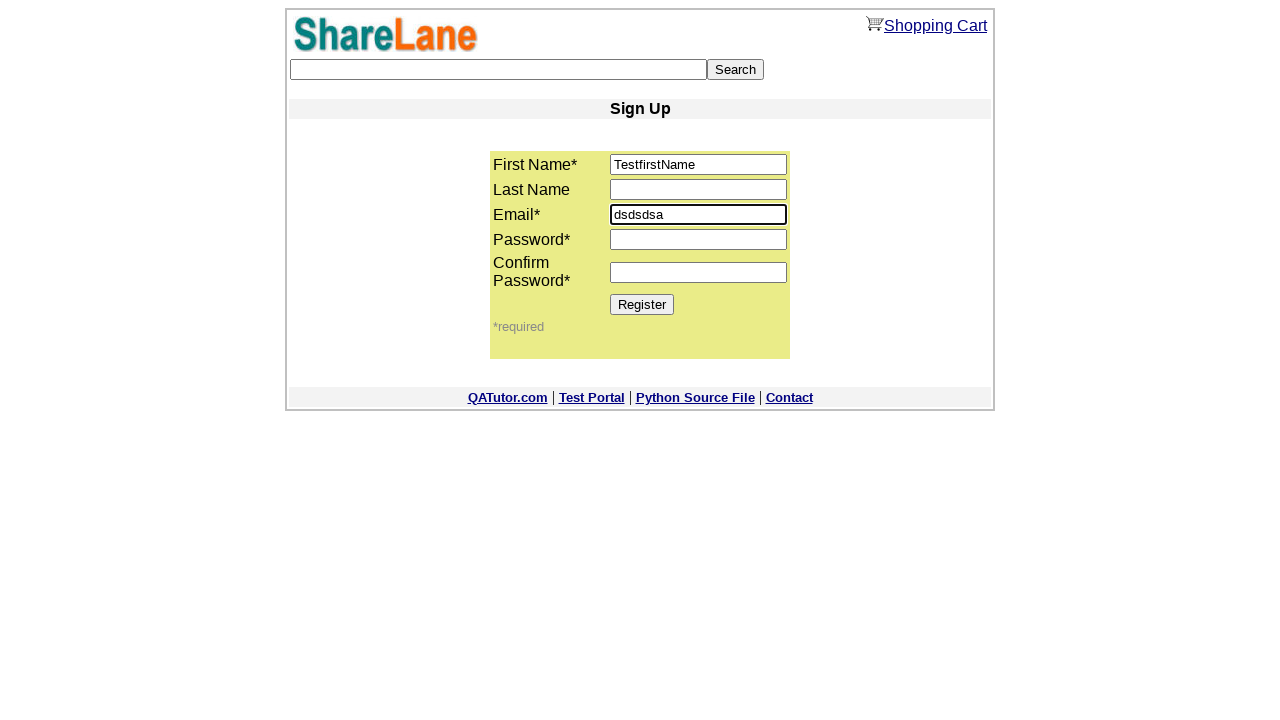

Filled password1 field with '123123123' on input[name='password1']
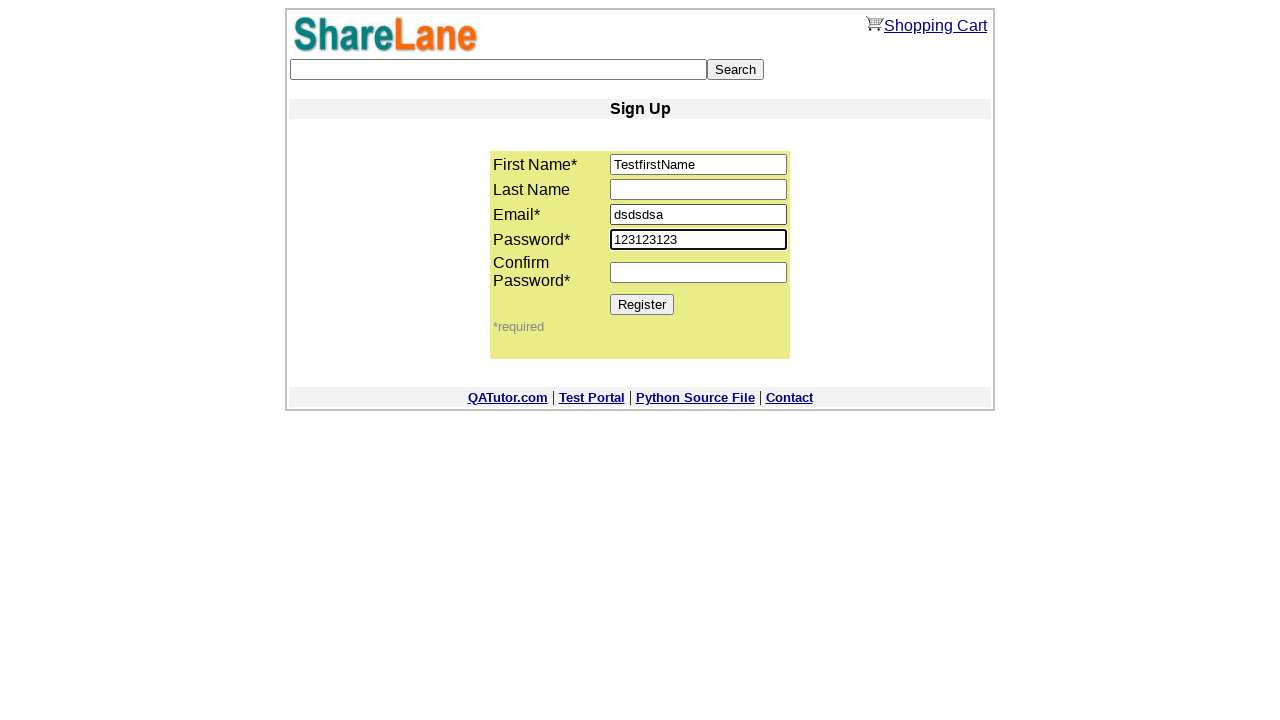

Filled password2 field with '123123123' on input[name='password2']
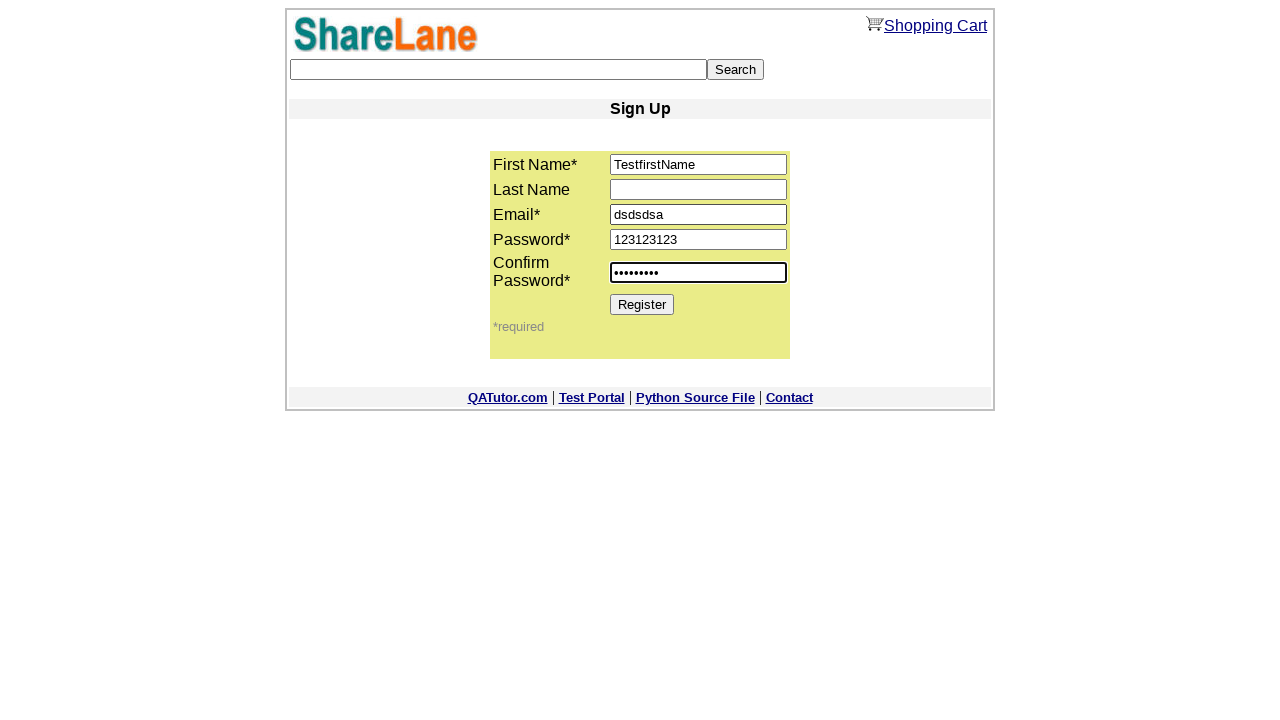

Clicked Register button to submit registration with invalid email at (642, 304) on [value='Register']
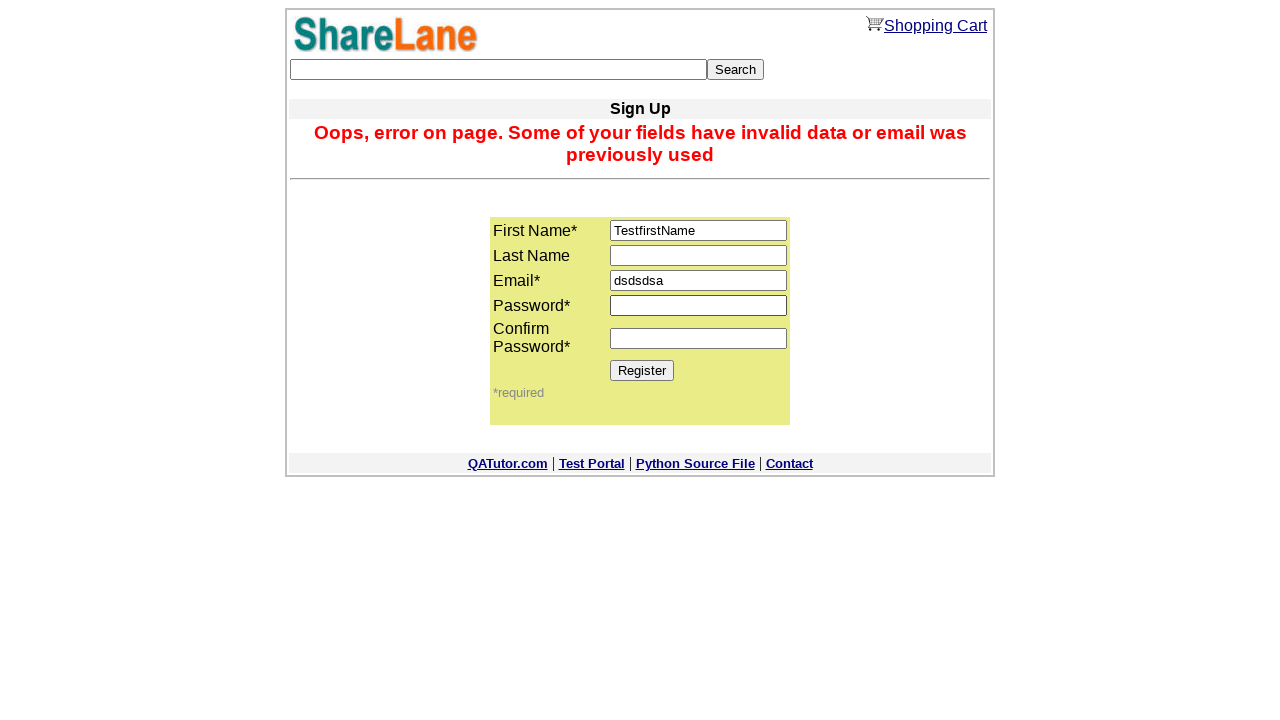

Error message appeared confirming invalid email format was rejected
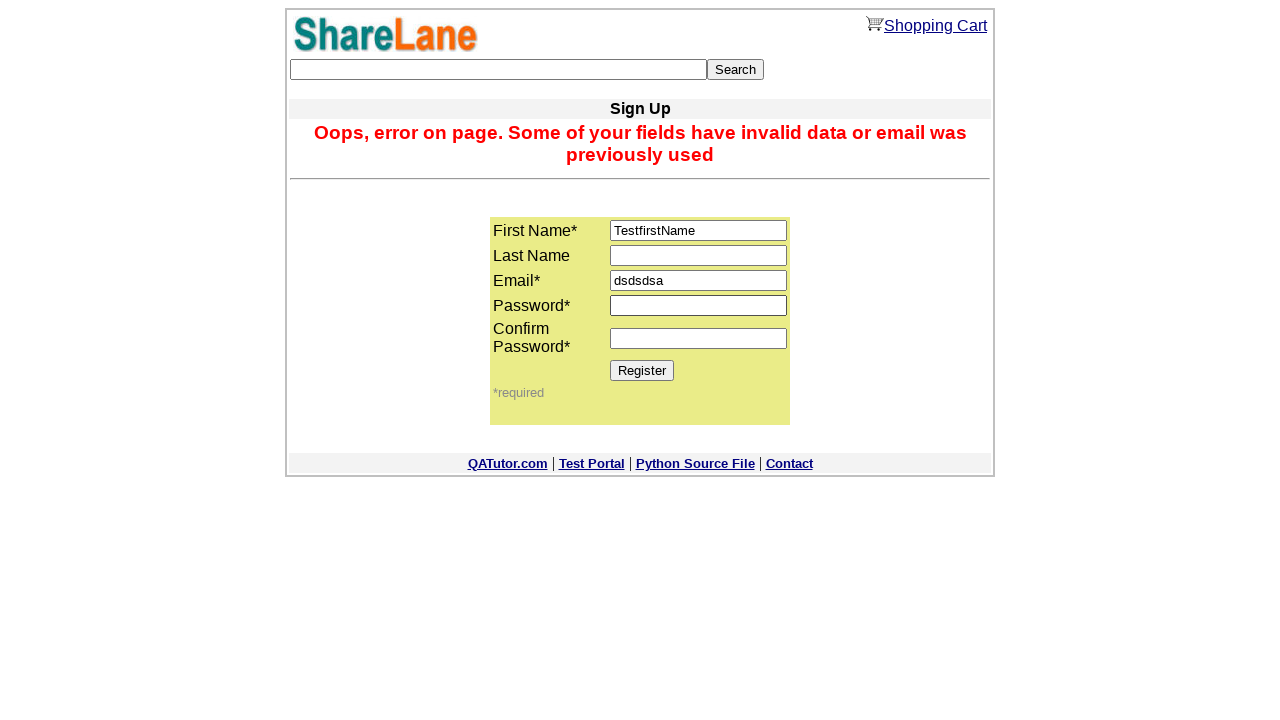

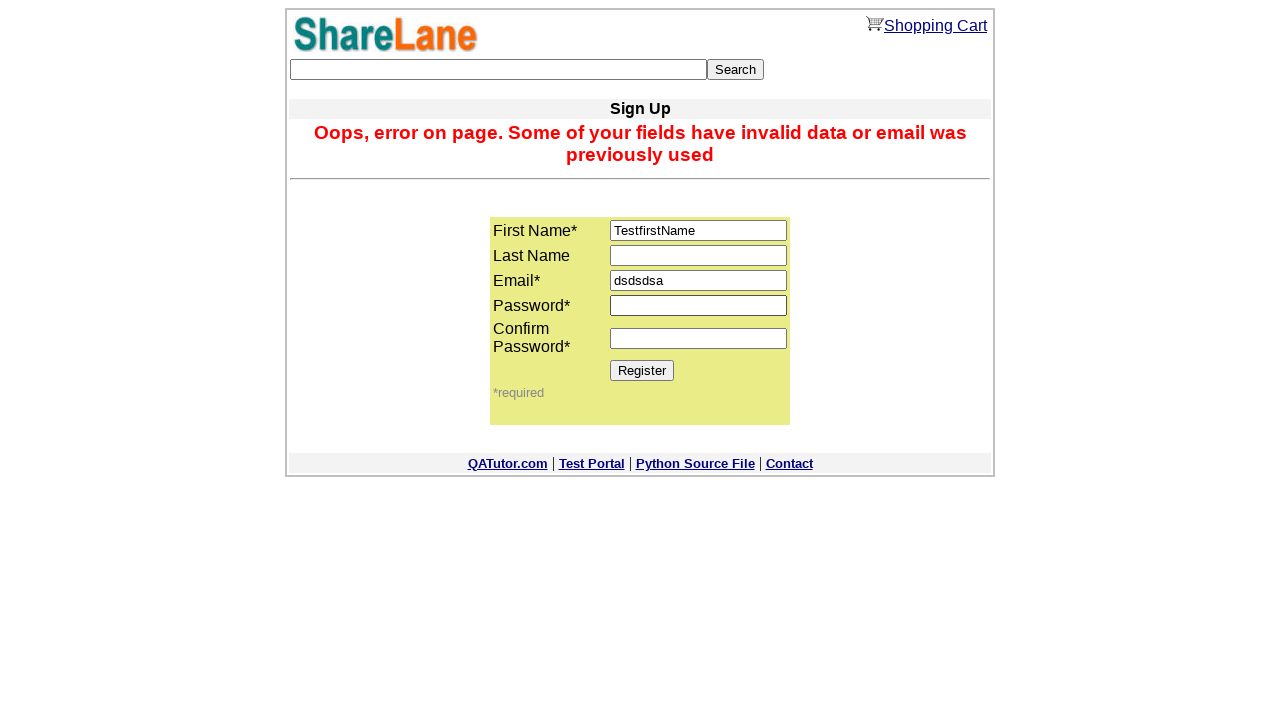